Navigates to a page with slowly loading images, waits for the 3rd image (award image) to become visible, and retrieves its src attribute value.

Starting URL: https://bonigarcia.dev/selenium-webdriver-java/loading-images.html

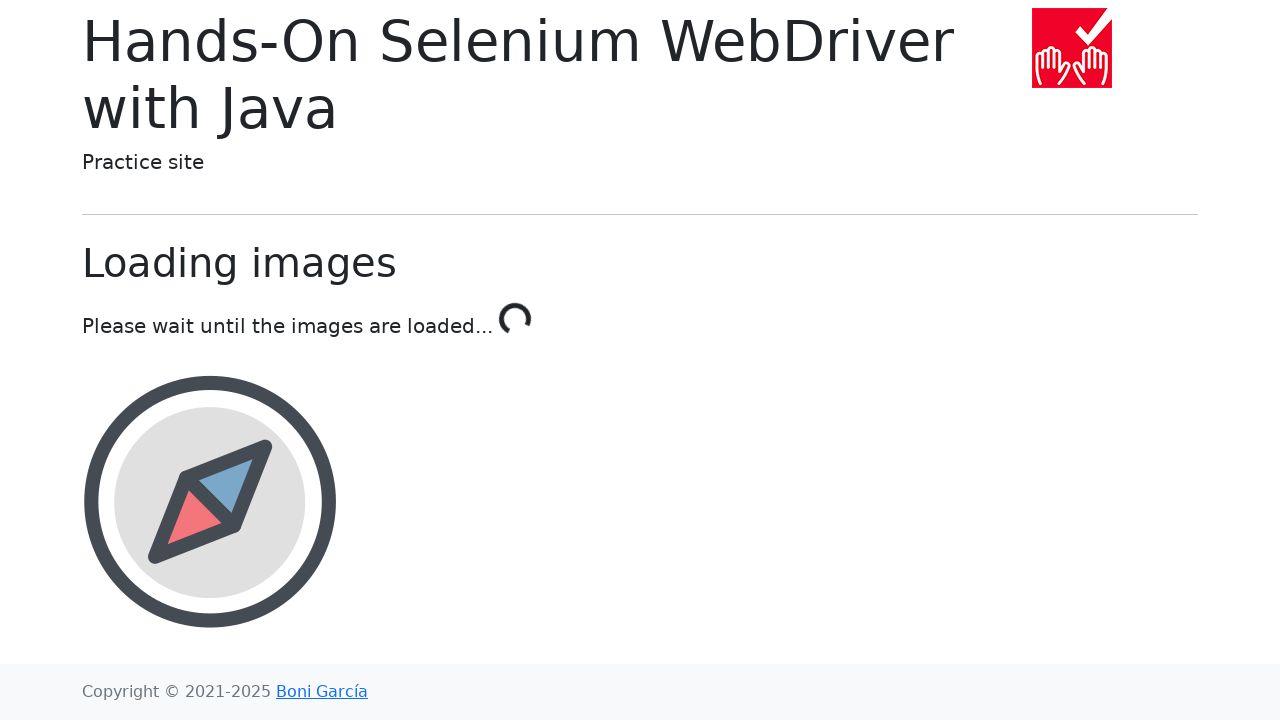

Waited for award image (3rd image) to become visible with 15 second timeout
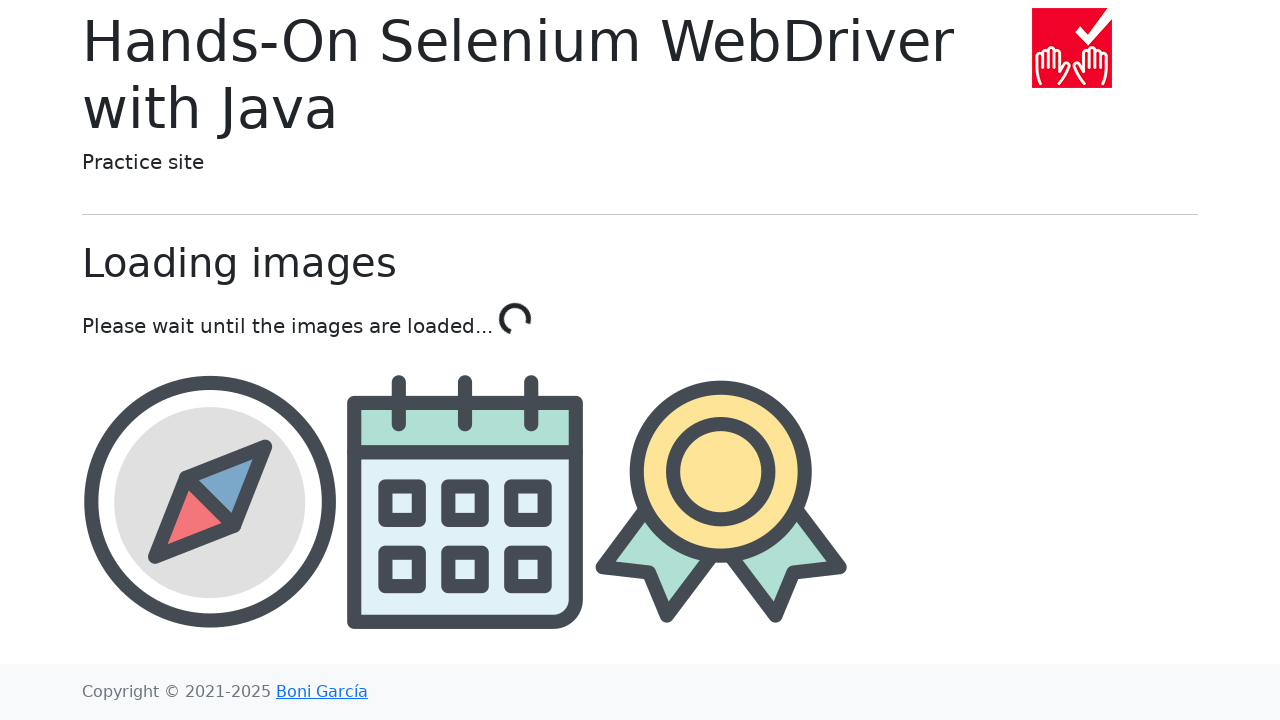

Located the award image element
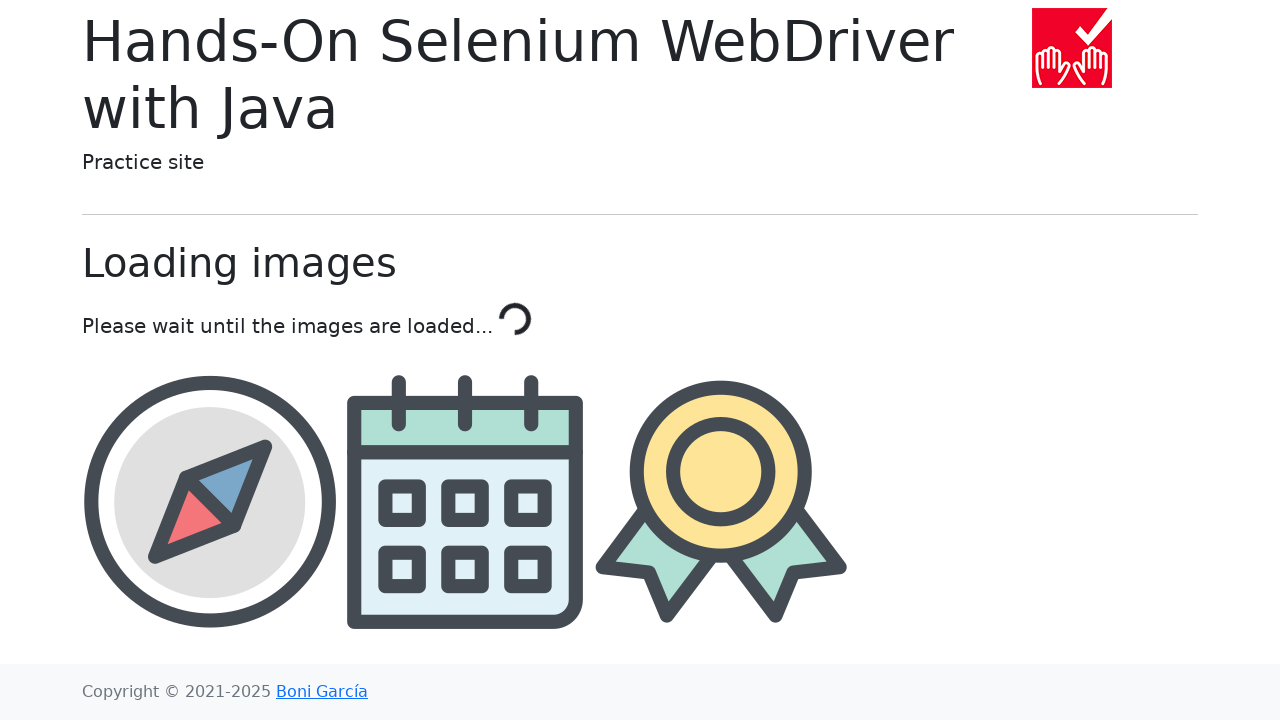

Retrieved src attribute value from award image
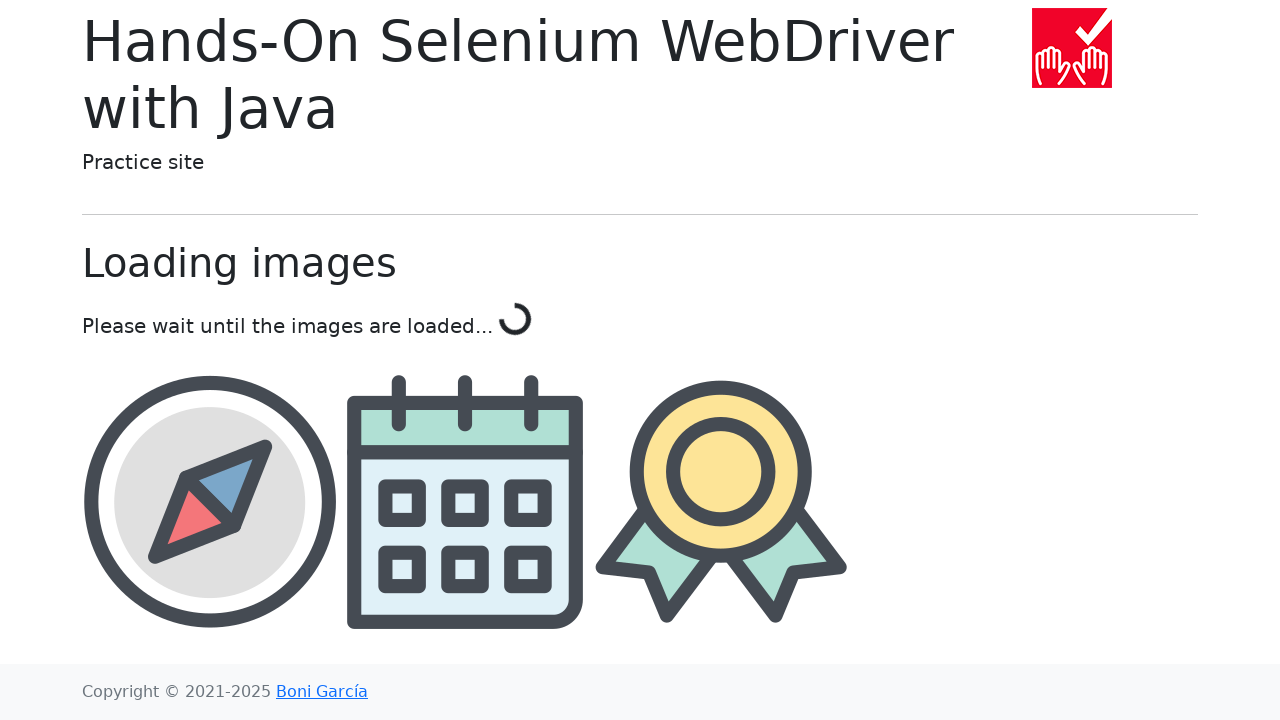

Printed src value: img/award.png
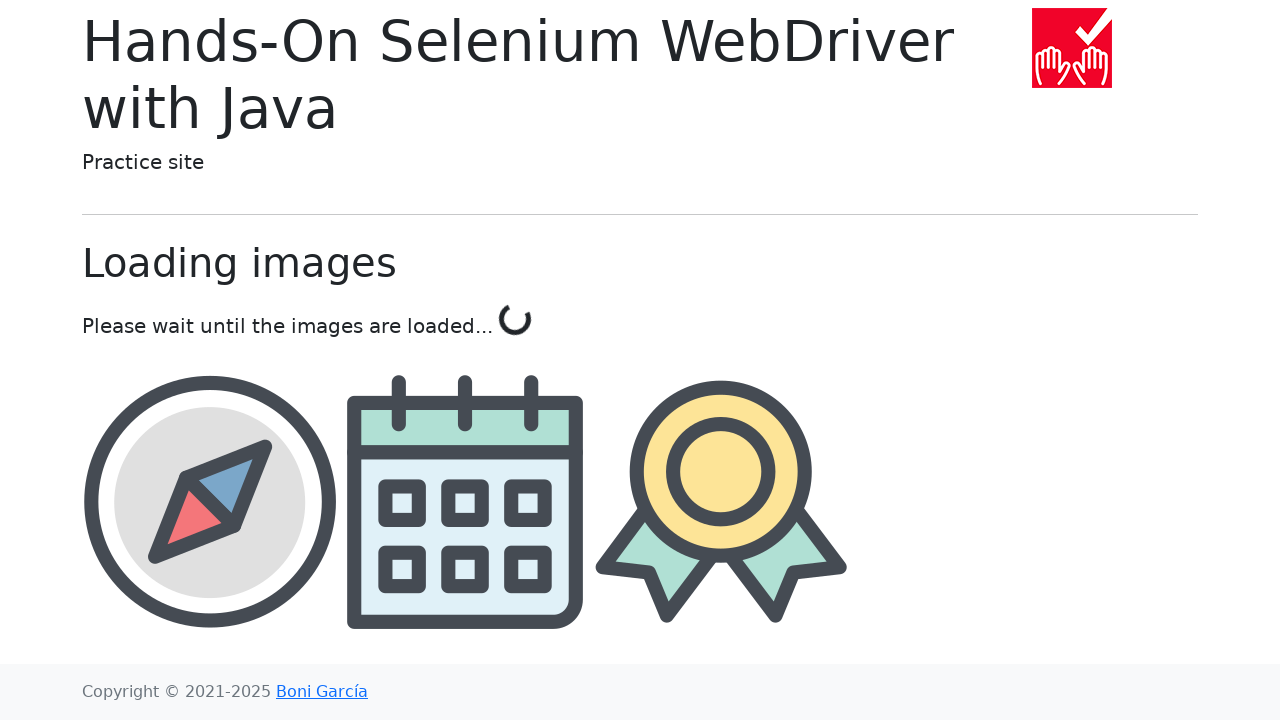

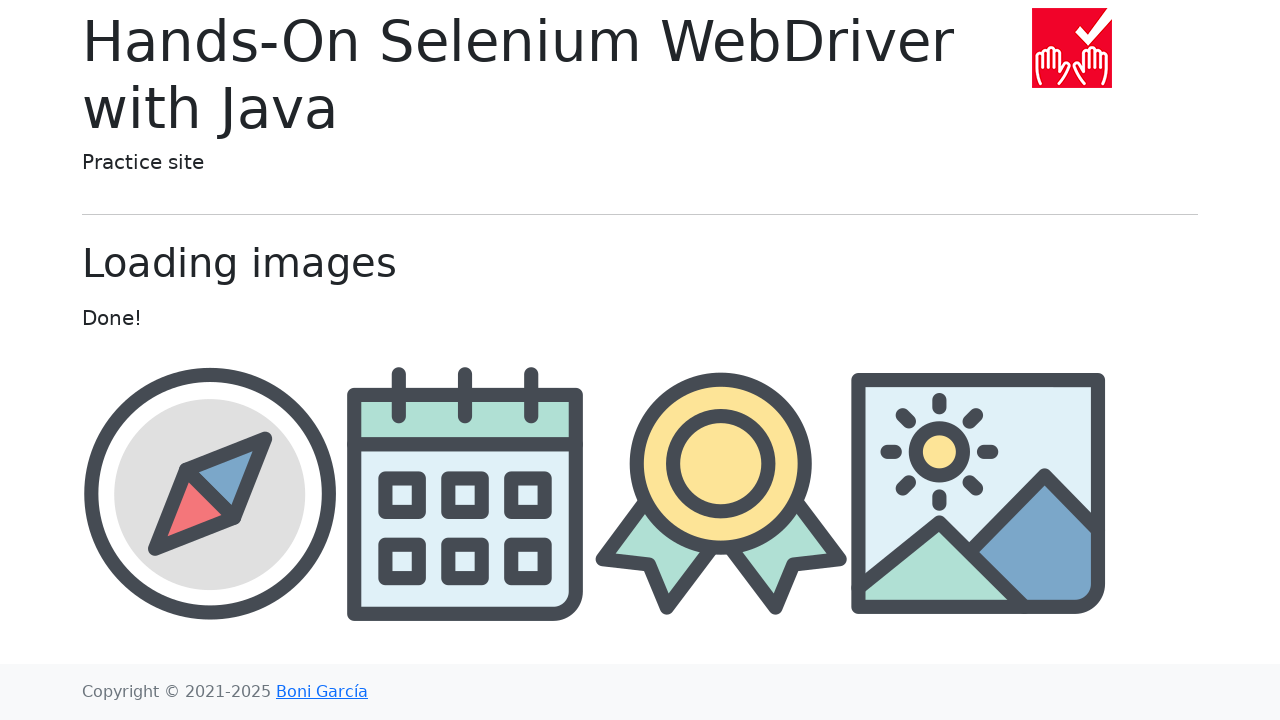